Navigates to Finviz stock quote page for ADBE and waits for the chart to load

Starting URL: https://finviz.com/quote.ashx?t=ADBE&p=d

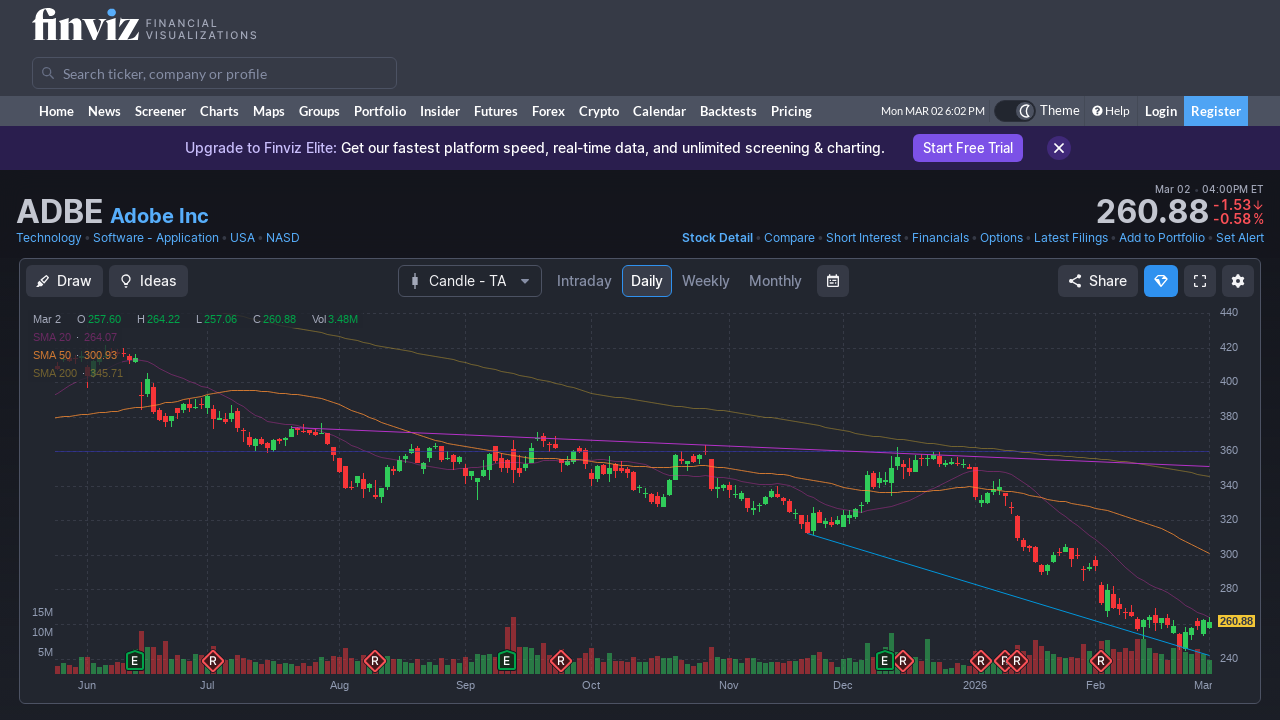

Set viewport size to 1920x1920
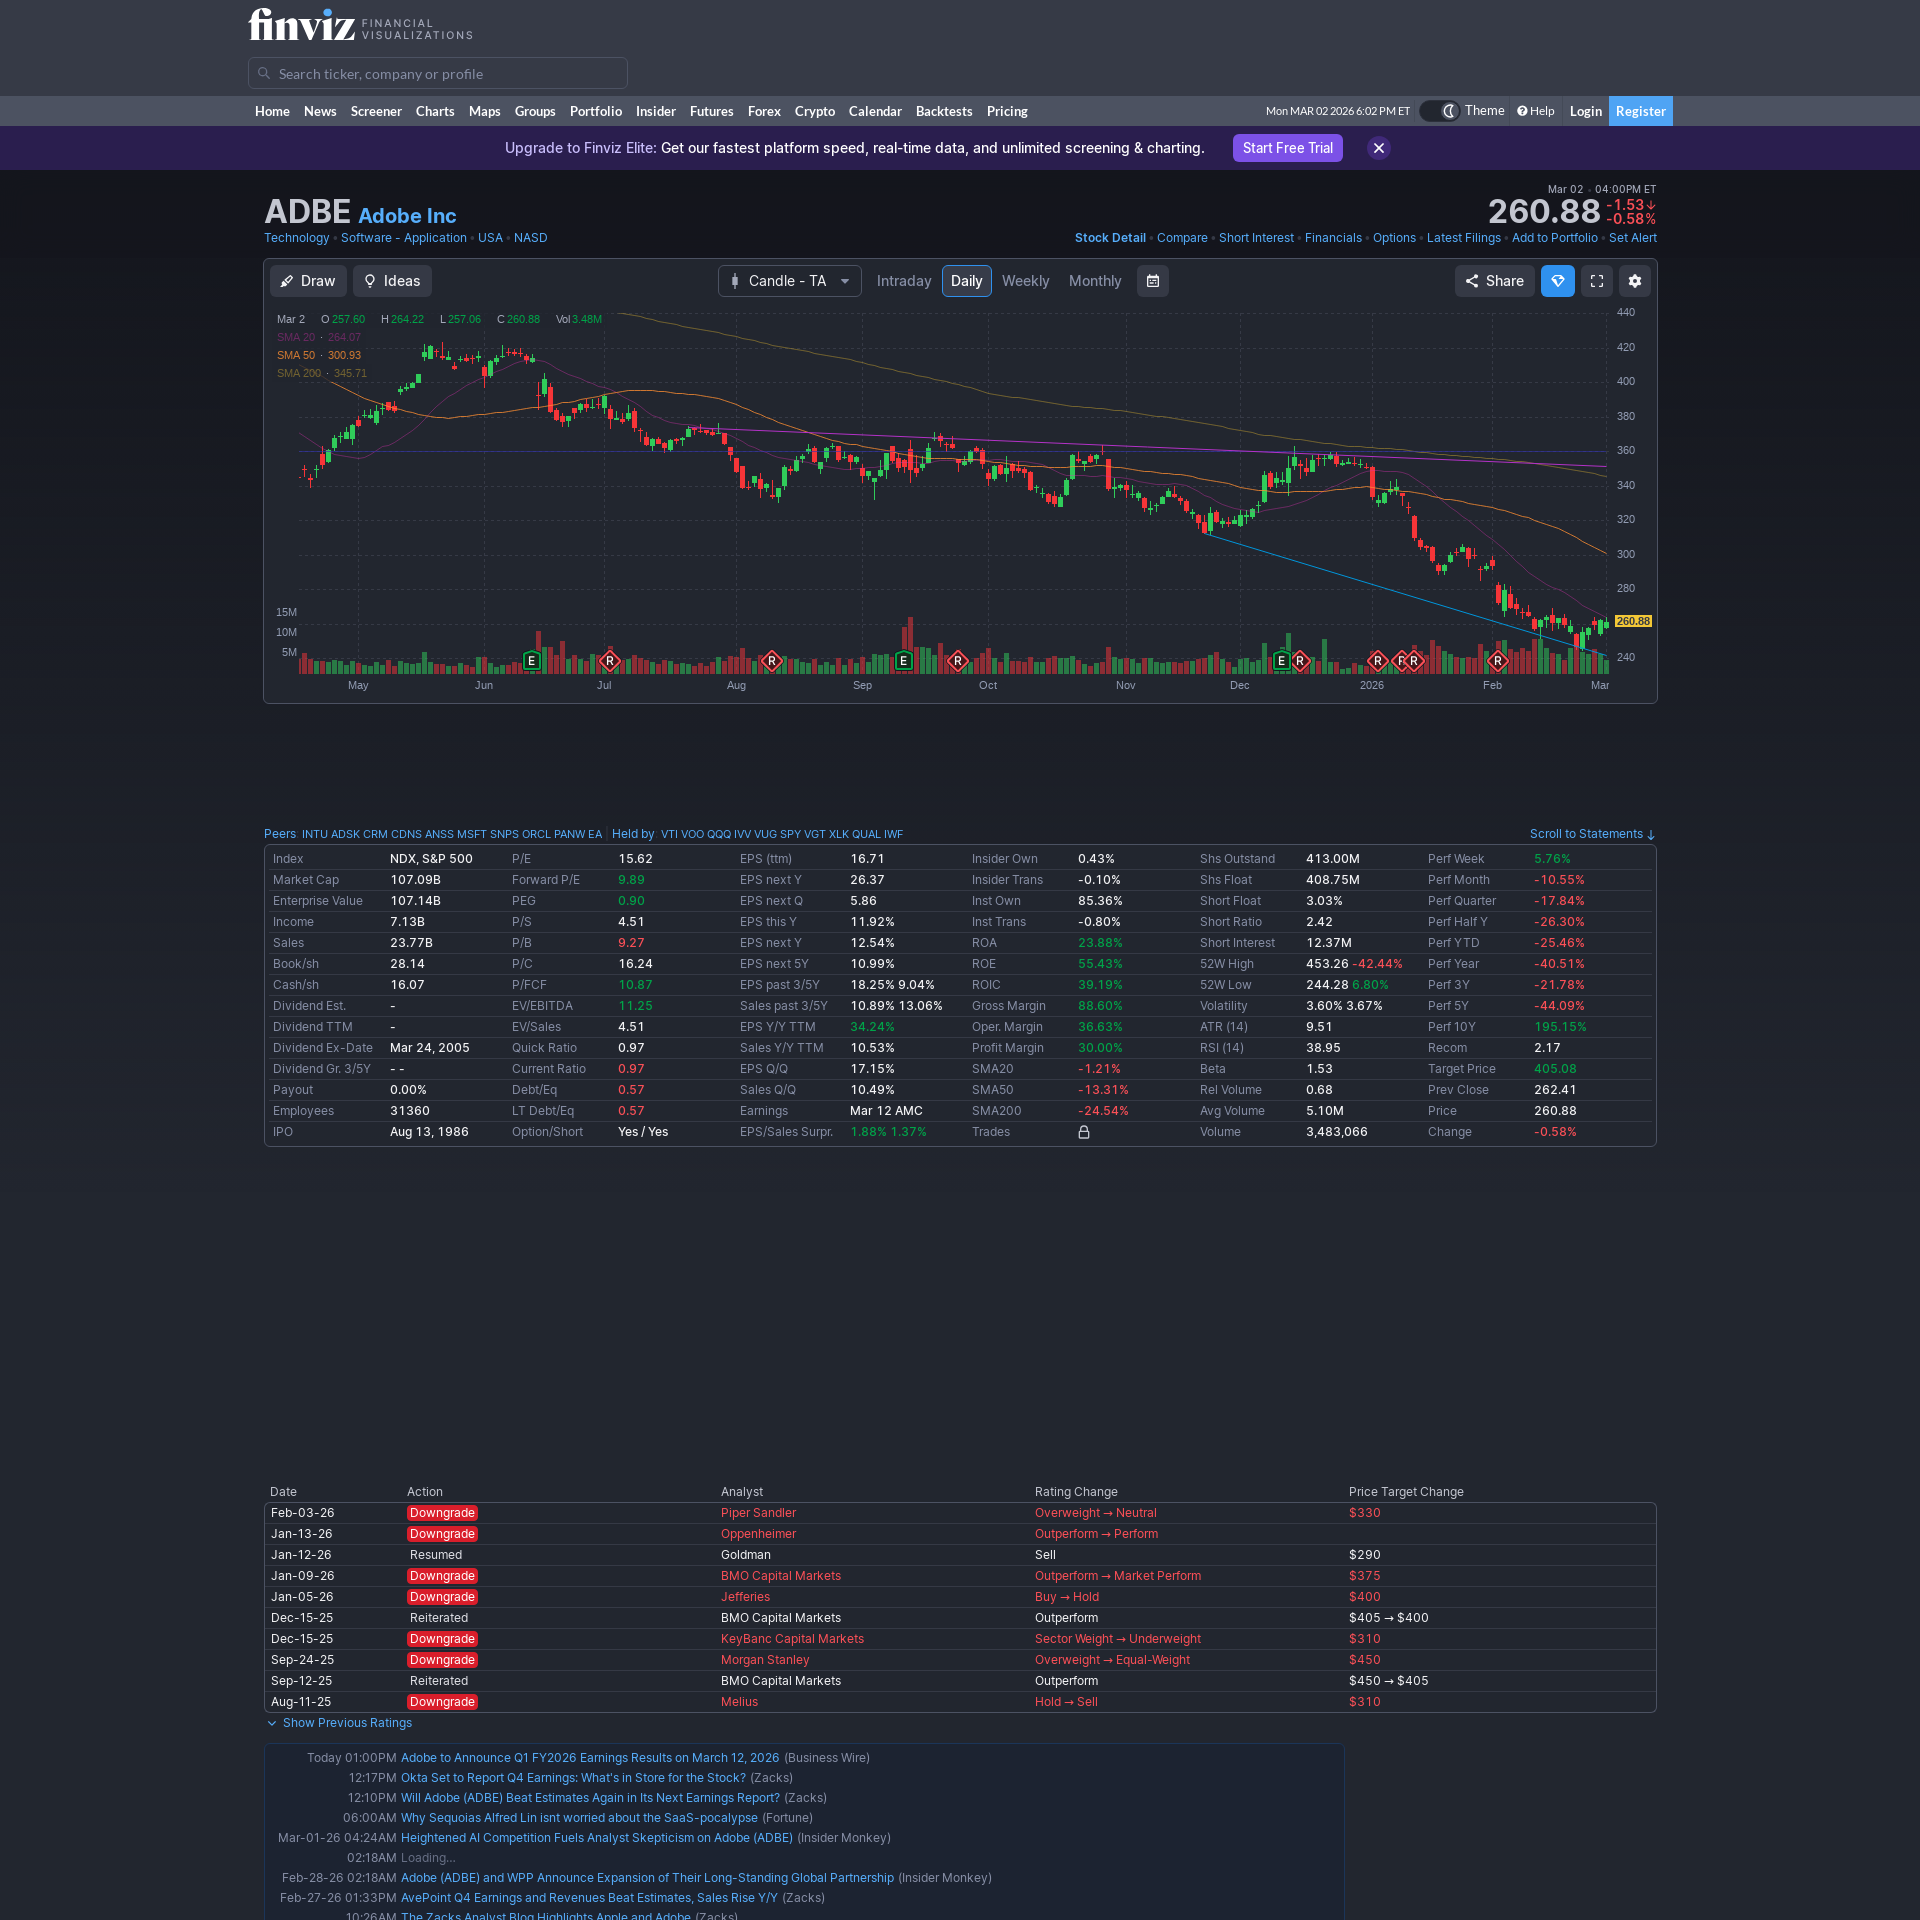

Chart loaded on Finviz ADBE stock quote page
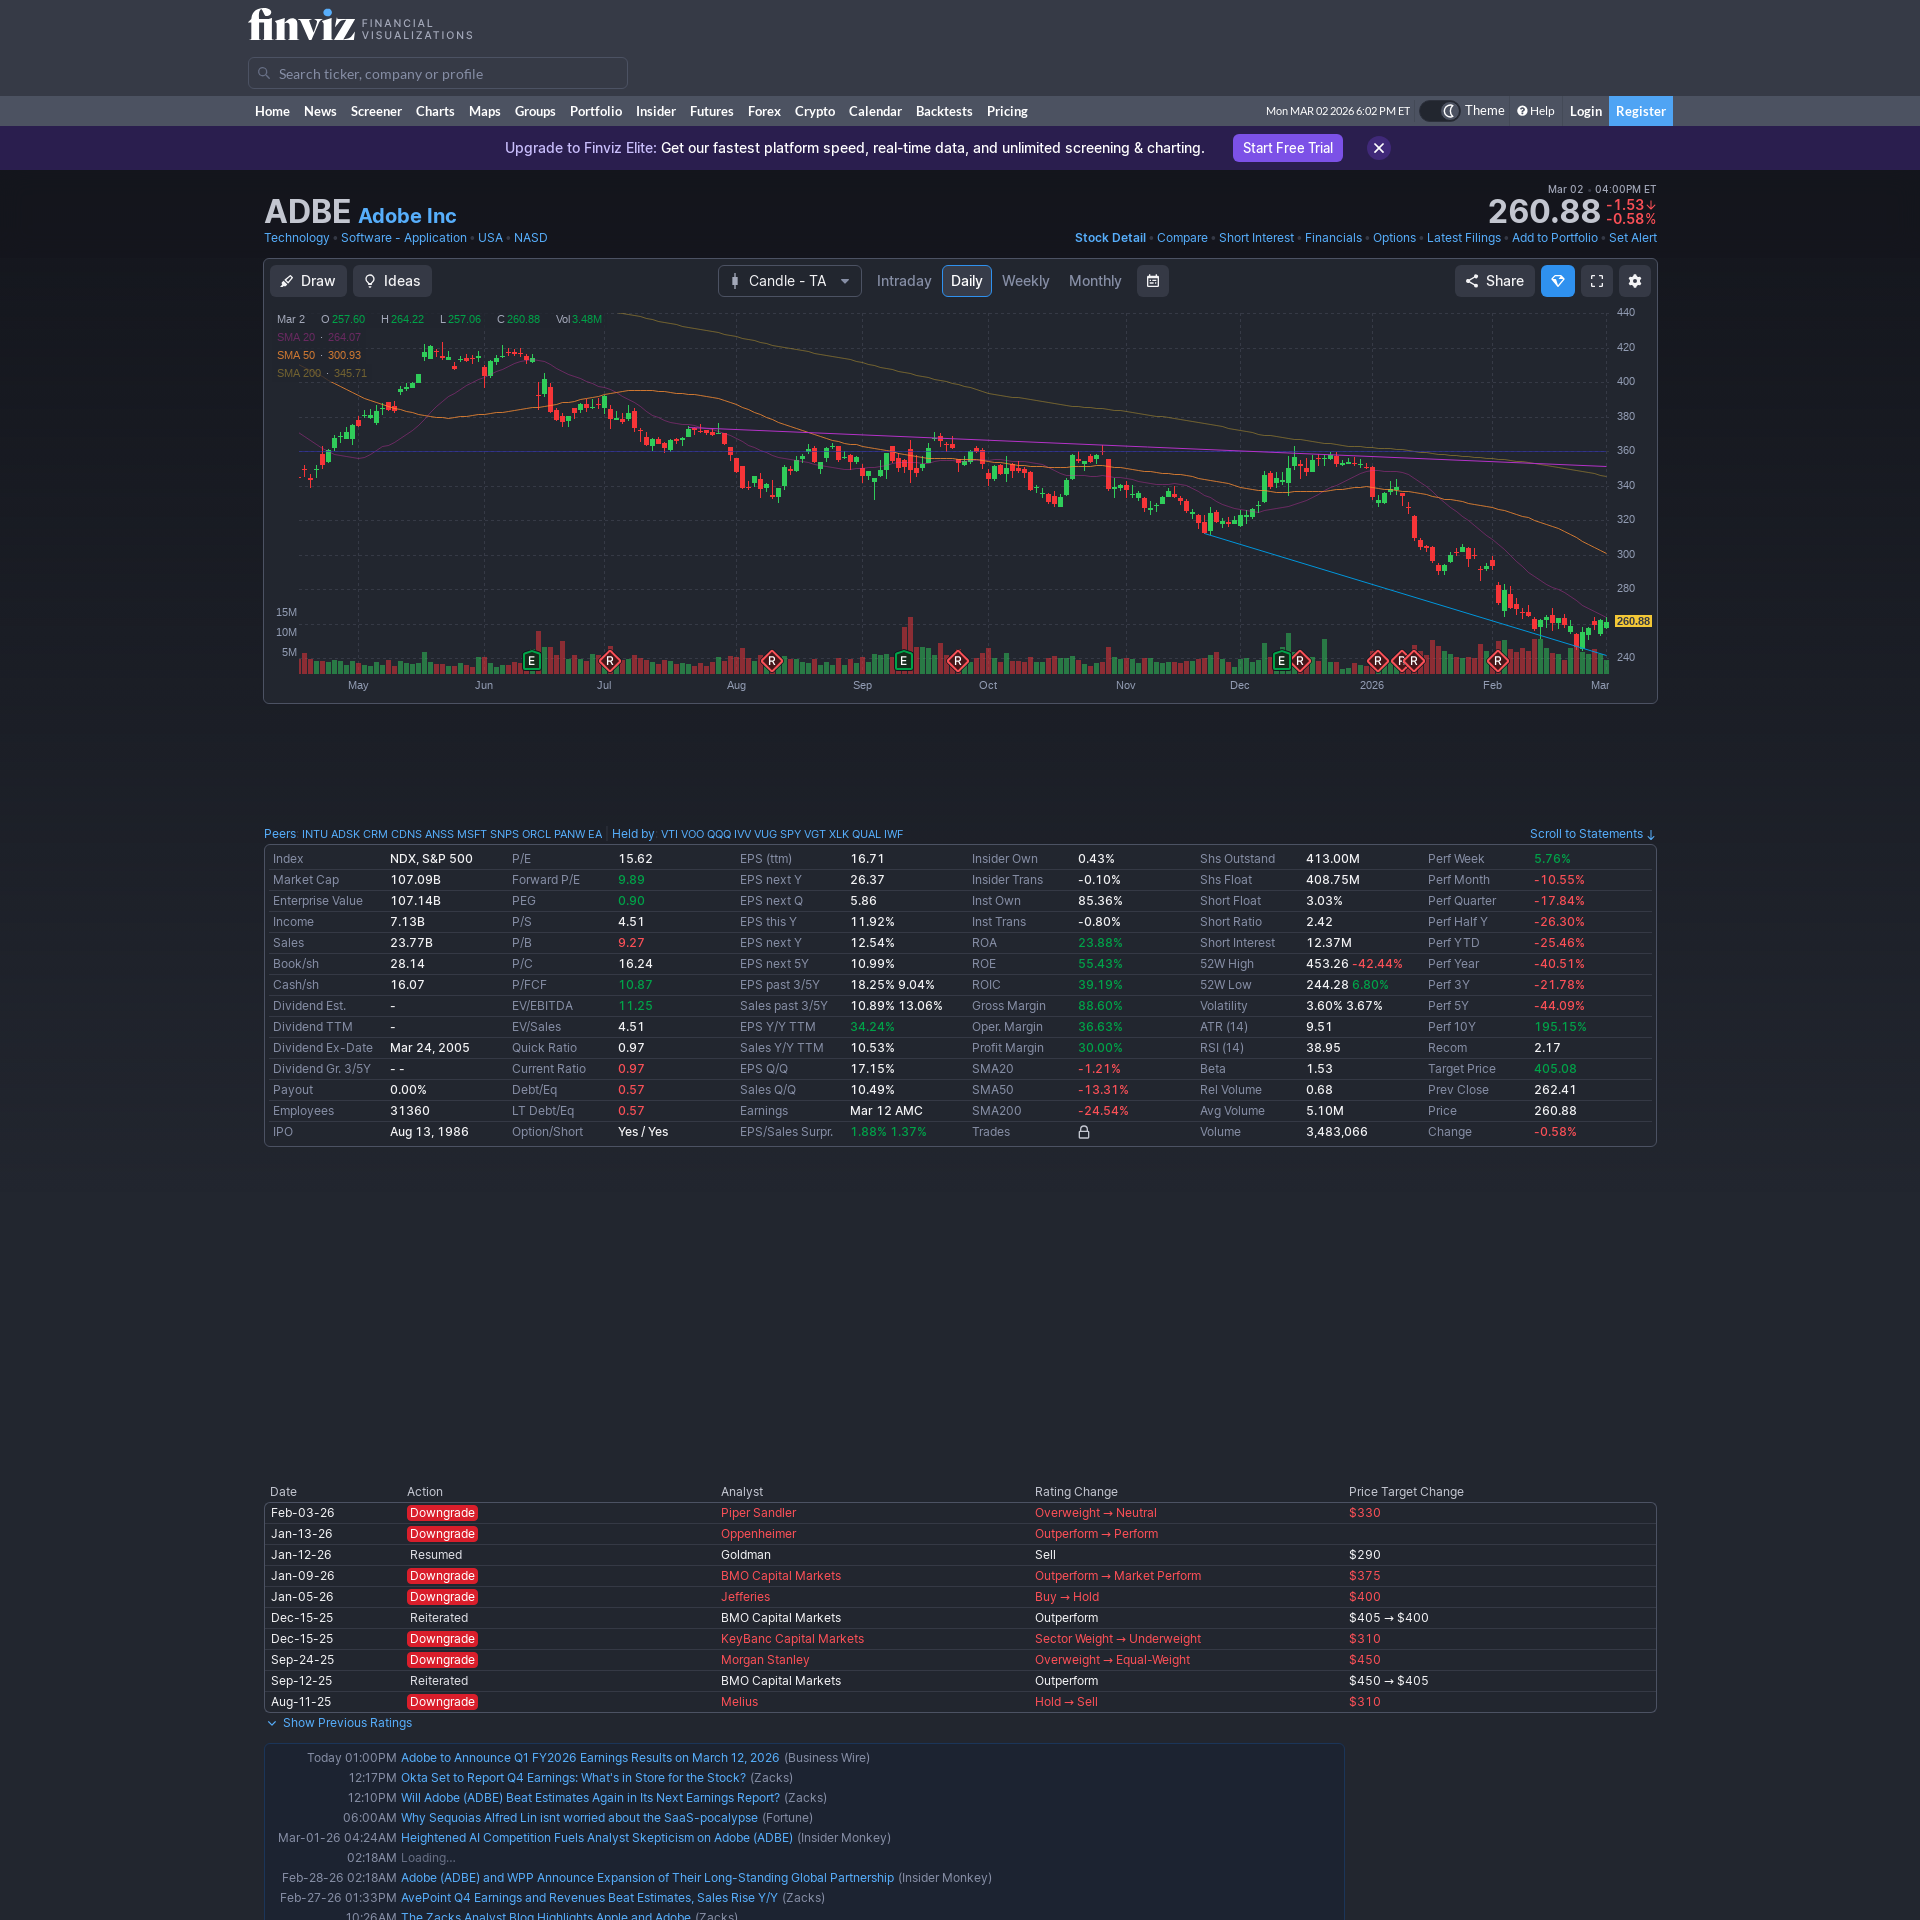

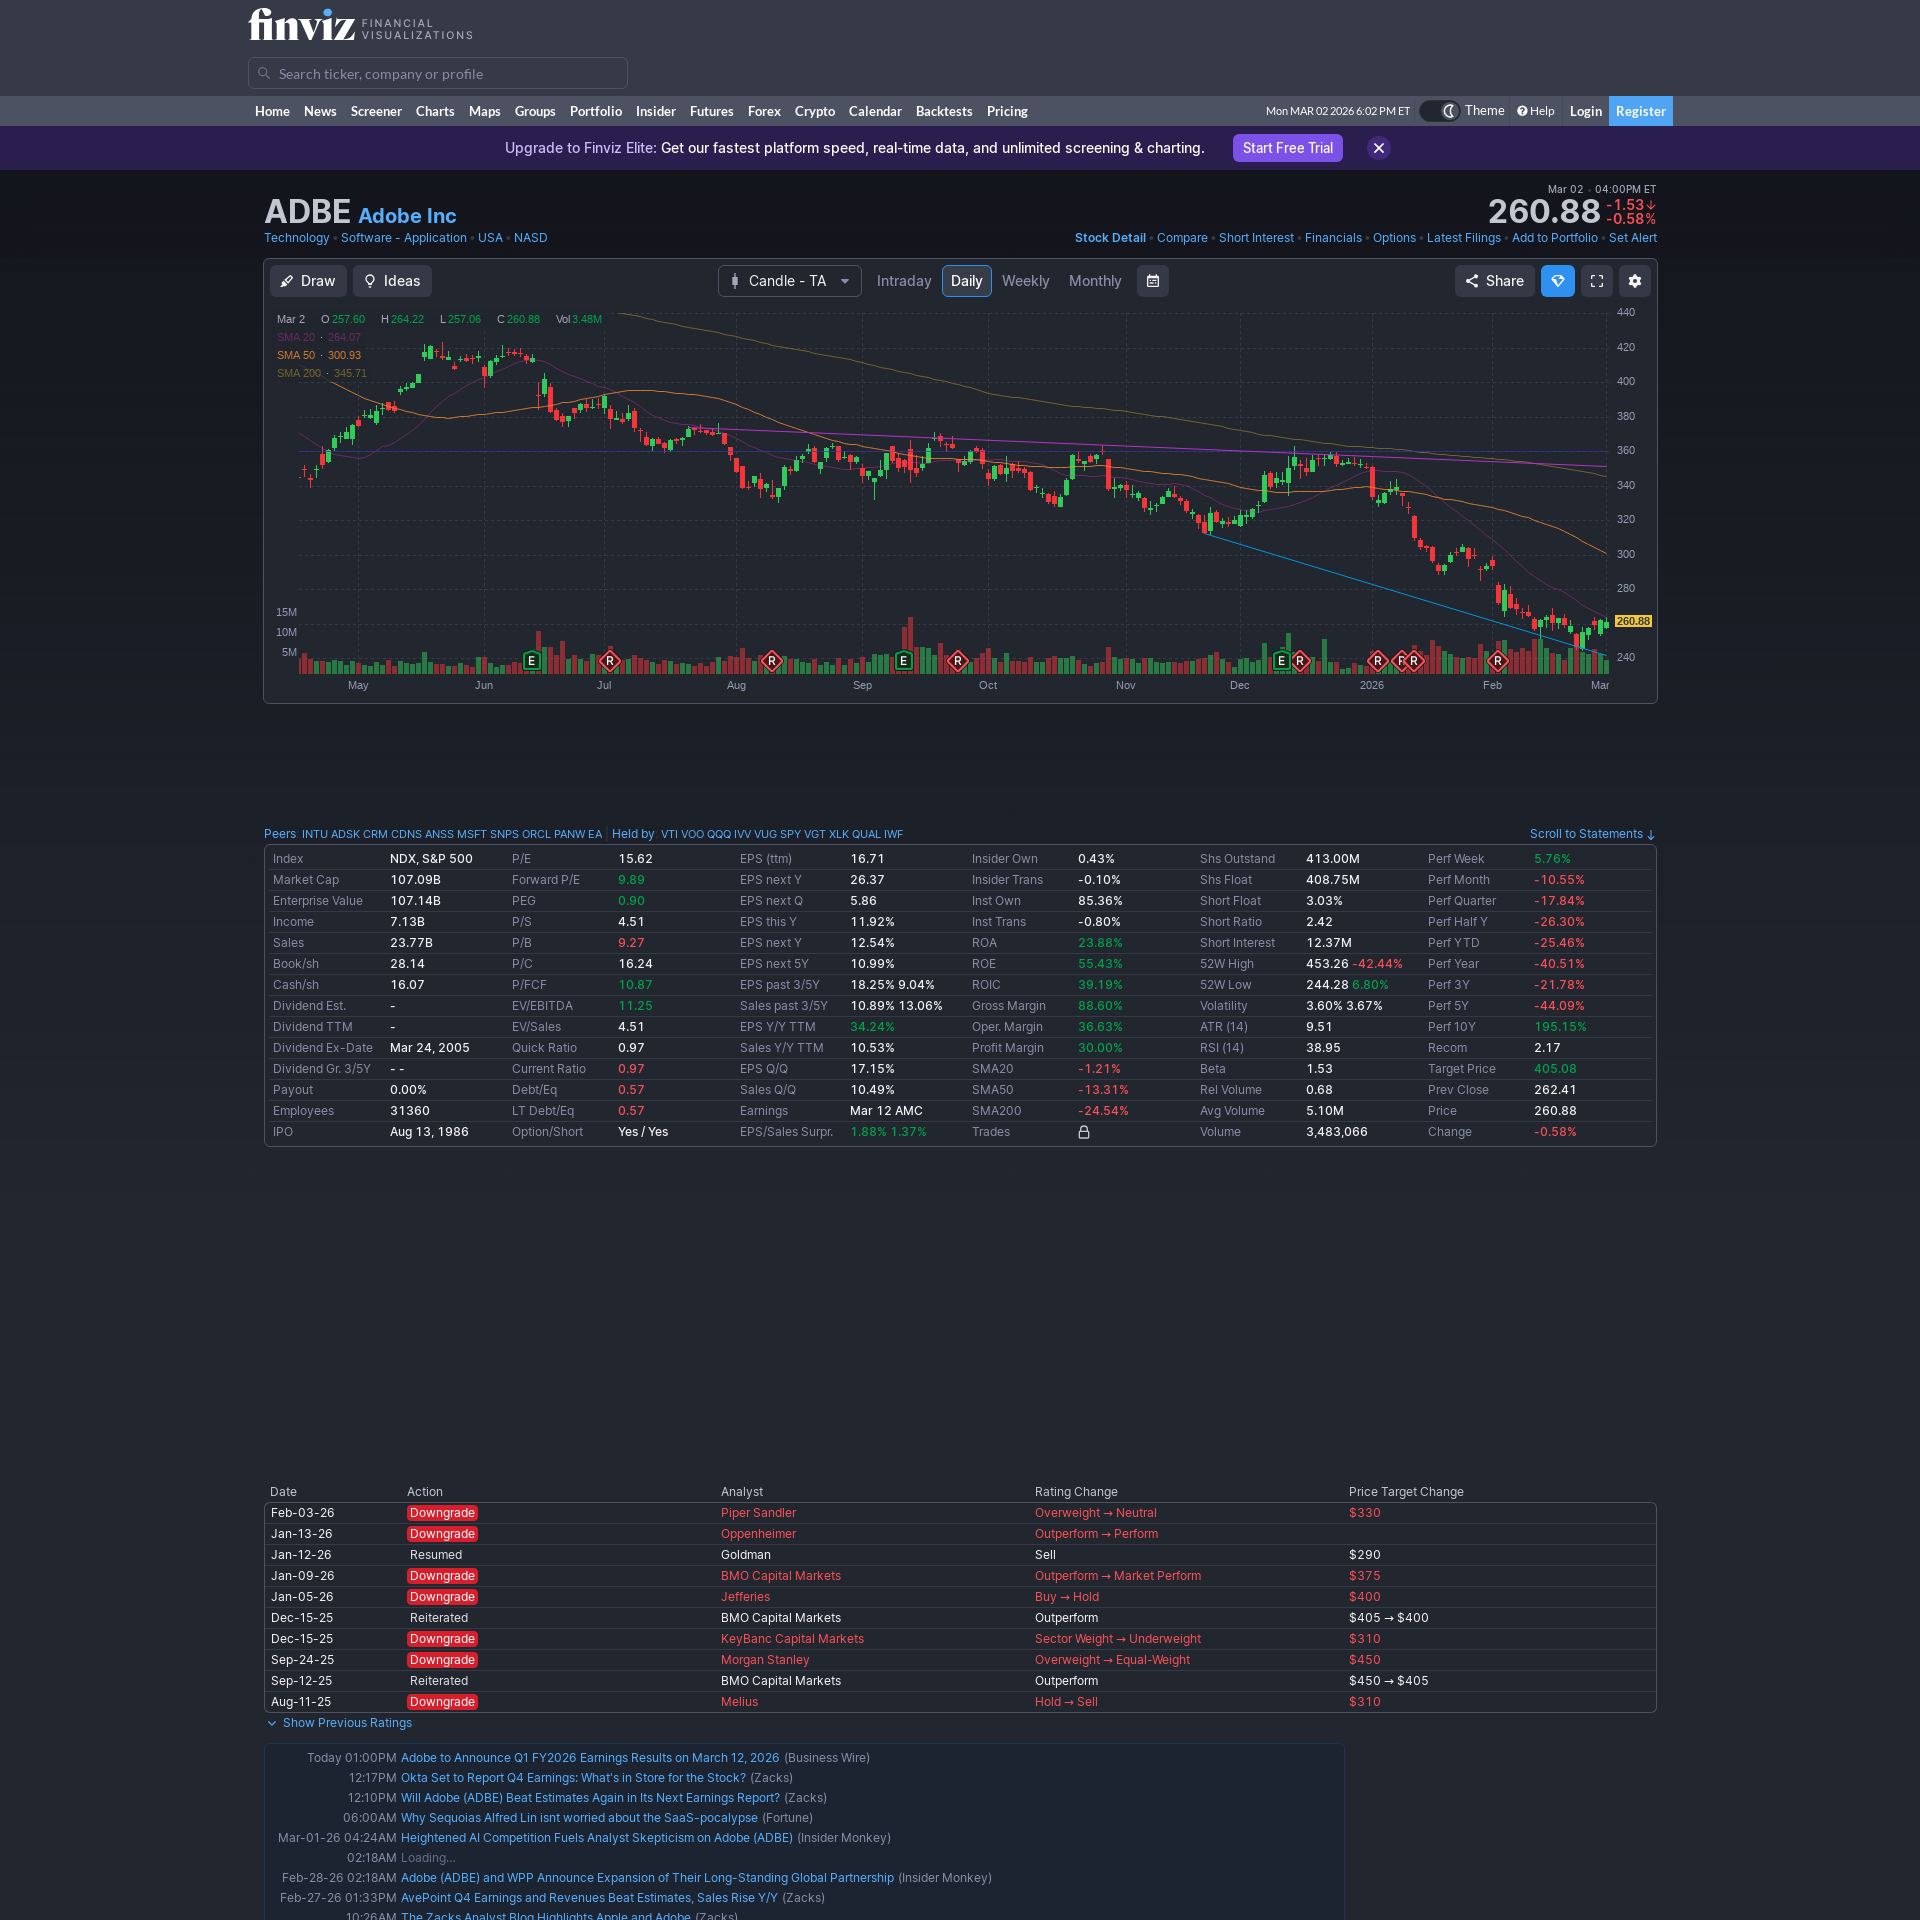